Tests various types of alerts and dialog interactions including simple alerts, confirm dialogs, prompt alerts, and sweet alert modals on a demo page

Starting URL: https://leafground.com/alert.xhtml

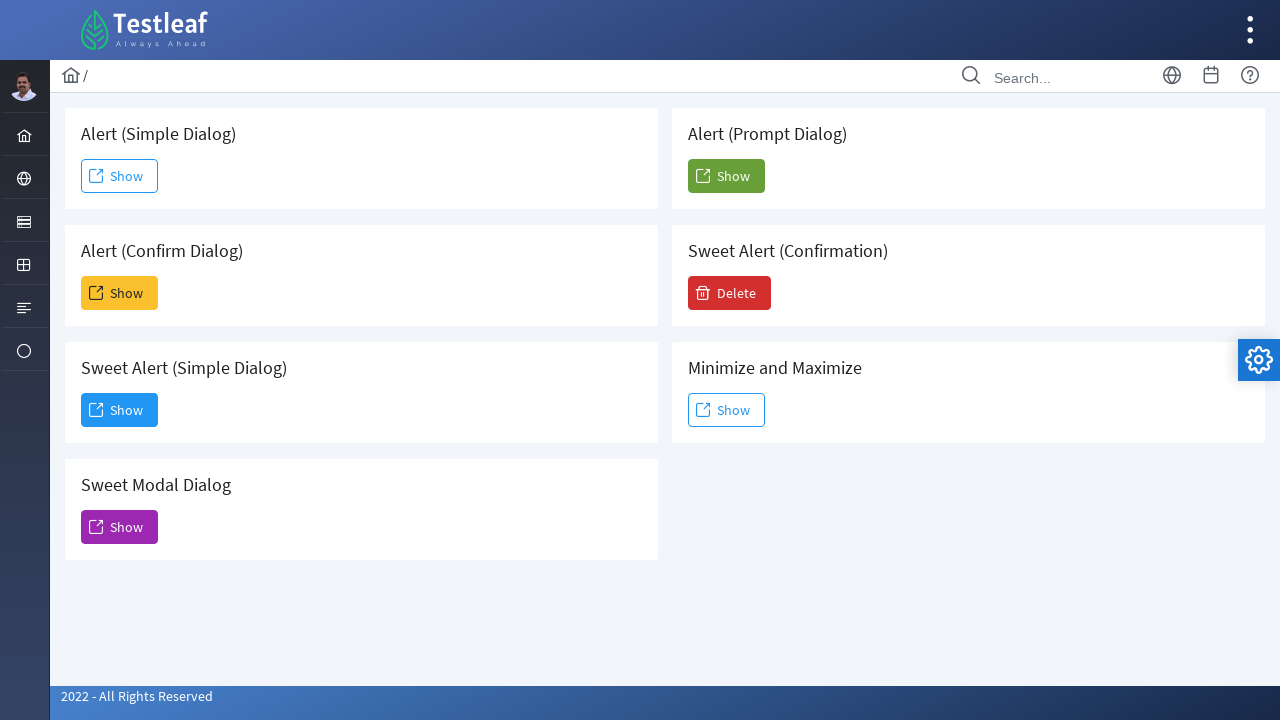

Clicked 'Show' button for simple alert at (120, 176) on (//span[text()='Show'])[1]
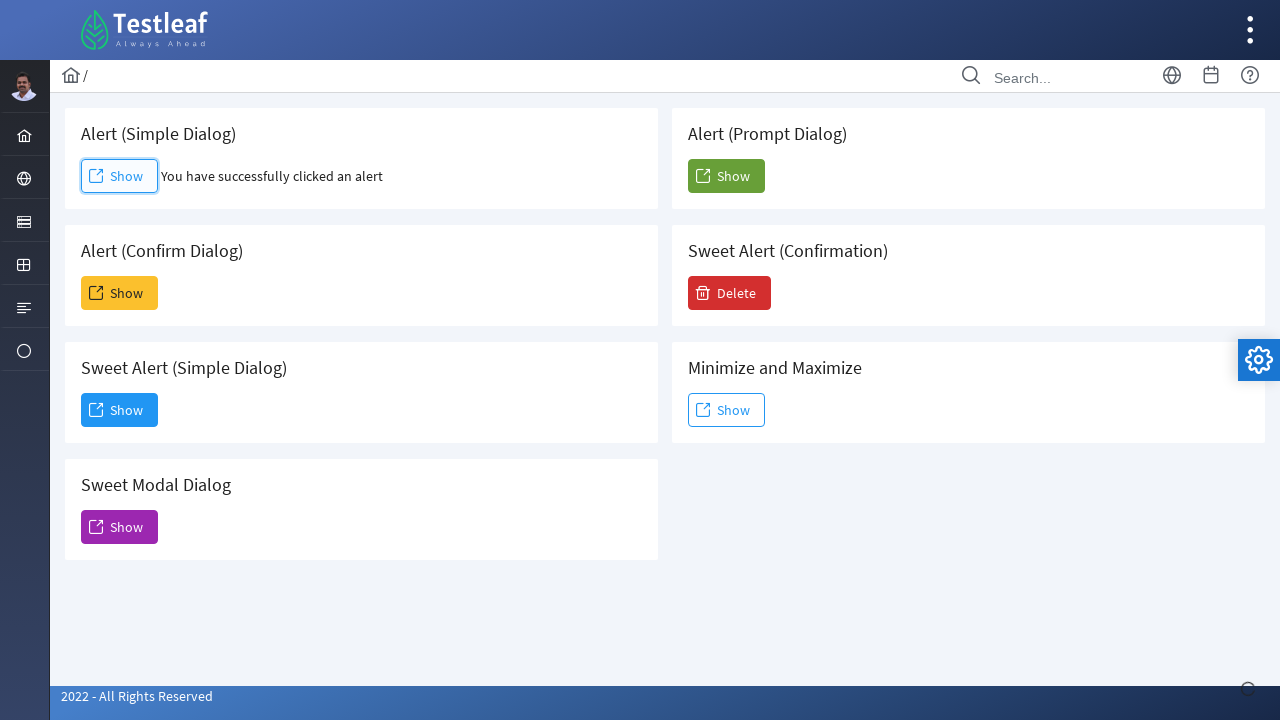

Set up dialog handler to accept simple alert
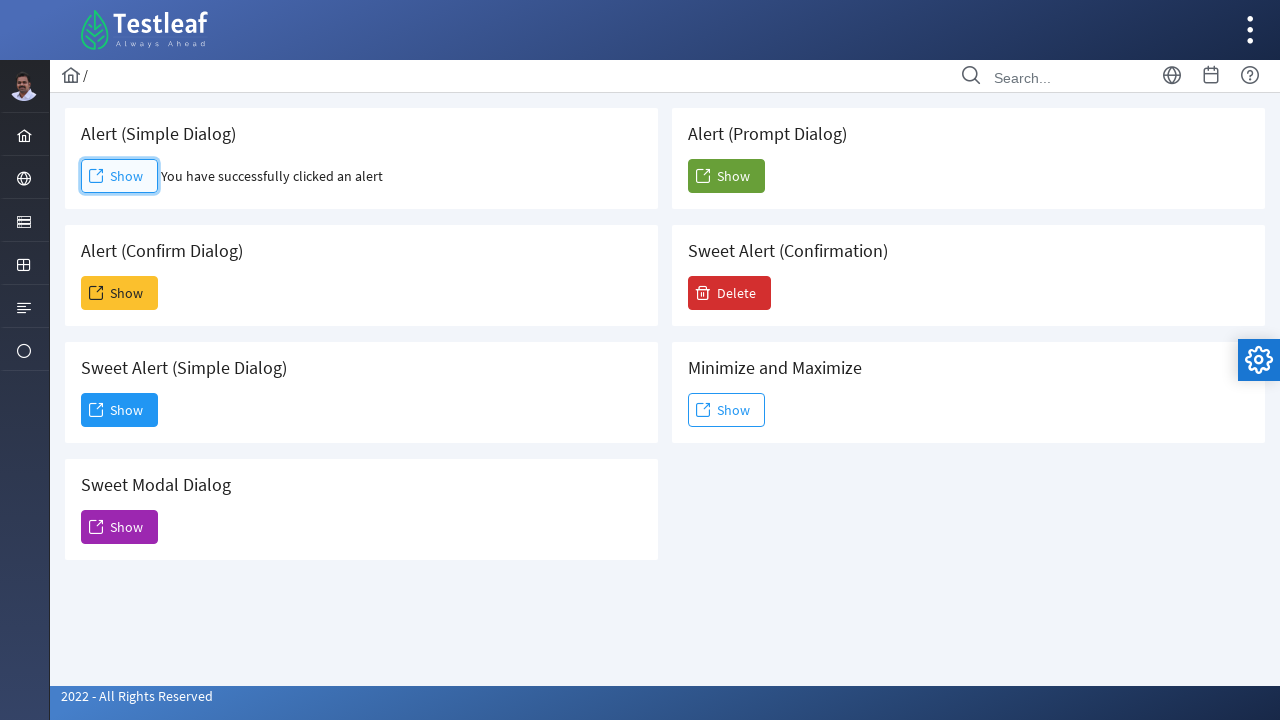

Waited 3 seconds for simple alert interaction to complete
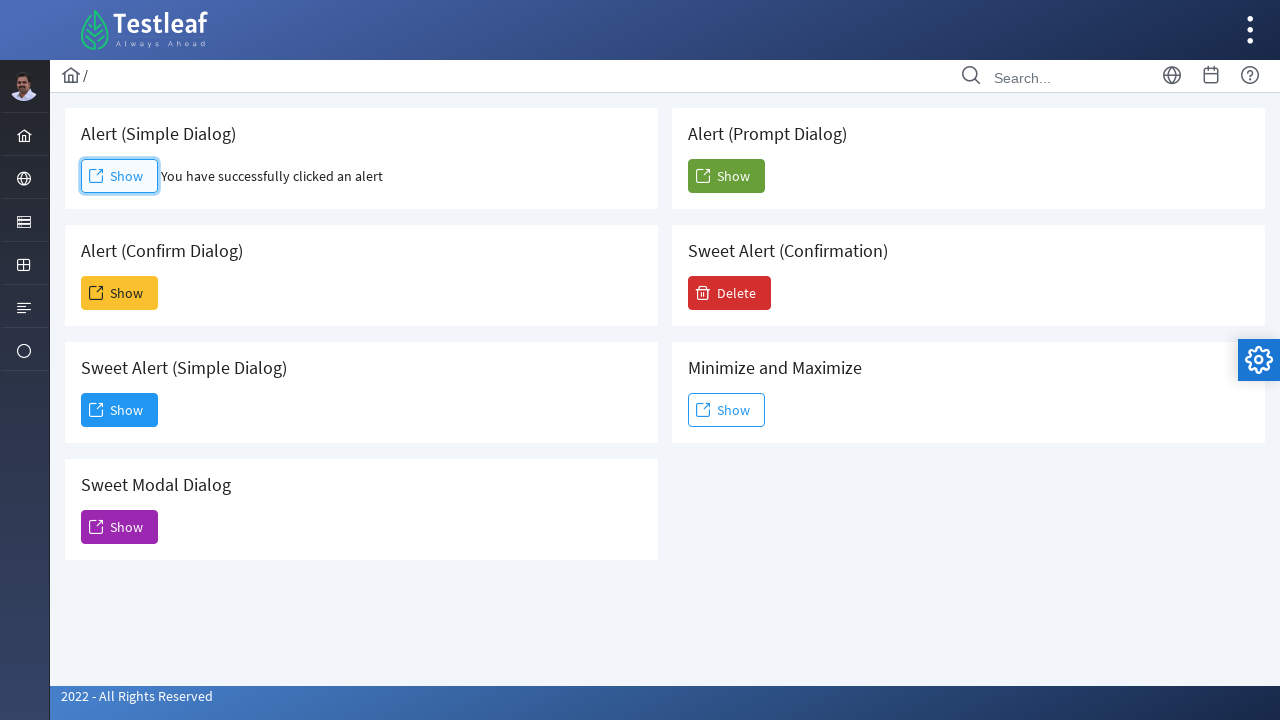

Clicked button to trigger confirm dialog at (120, 293) on //*[@id="j_idt88:j_idt93"]
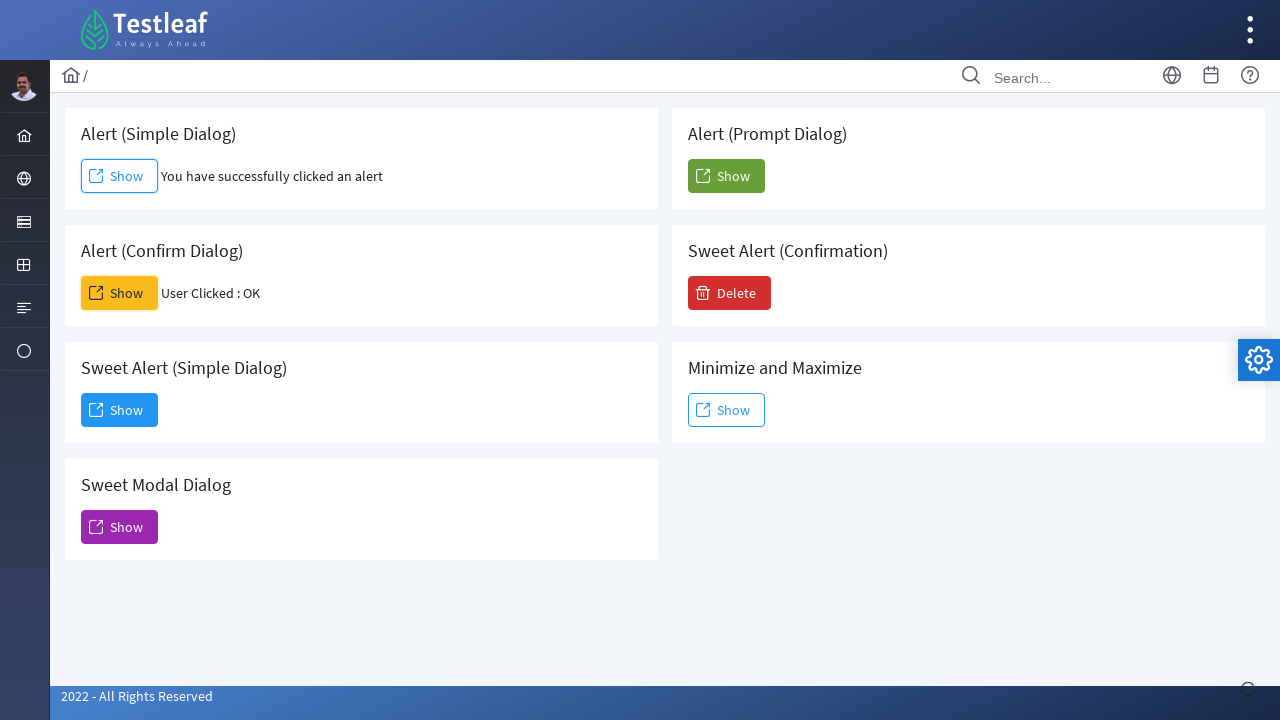

Set up dialog handler to dismiss confirm dialog
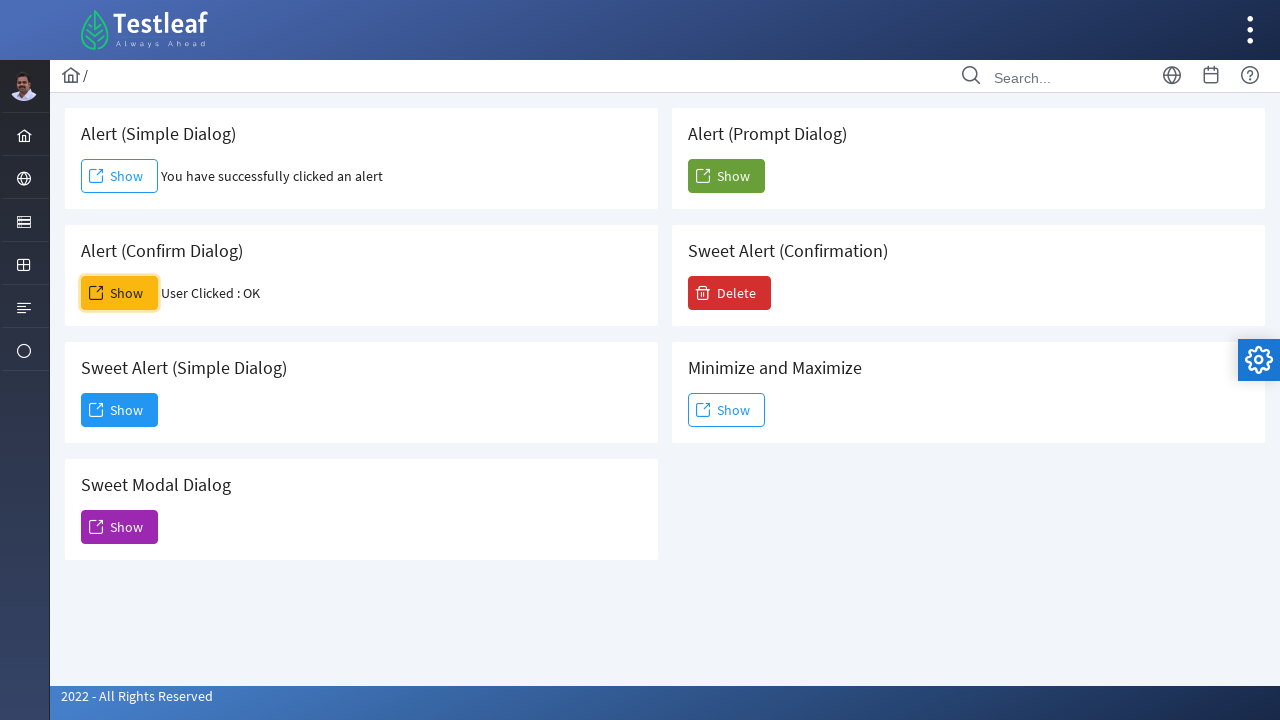

Waited 3 seconds for confirm dialog interaction to complete
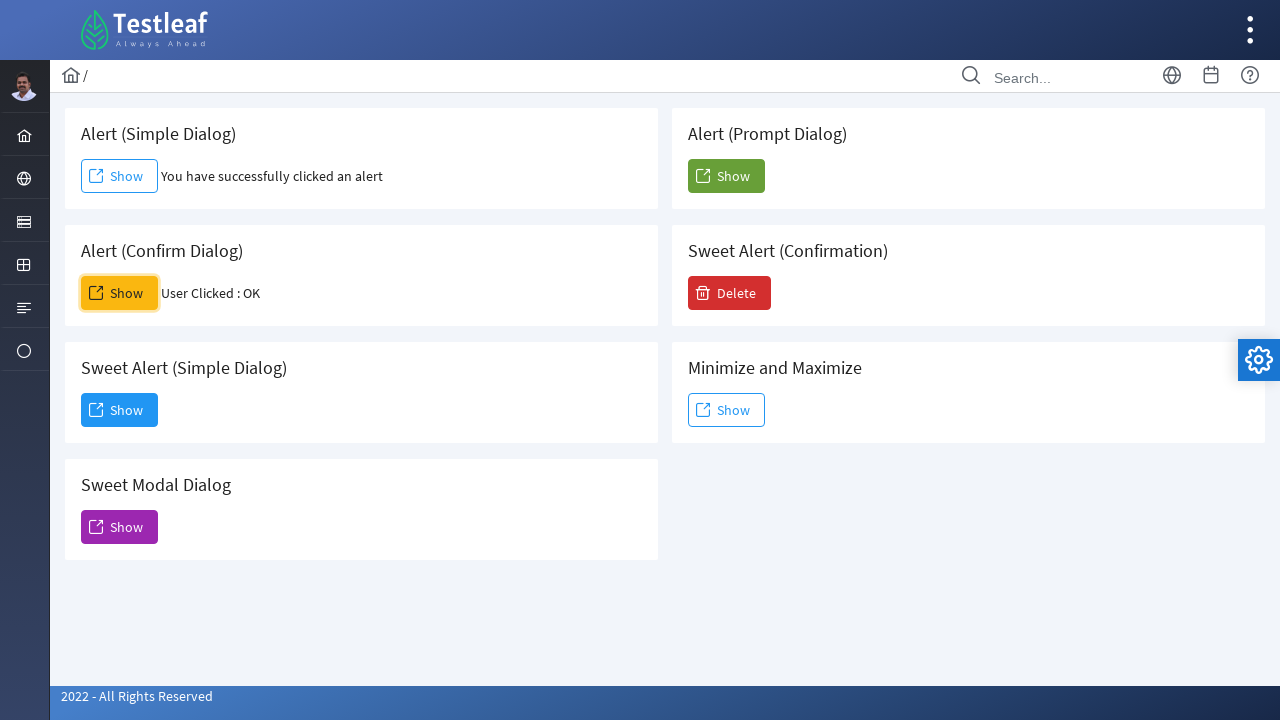

Clicked button to trigger simple sweet alert at (120, 410) on //*[@id="j_idt88:j_idt95"]
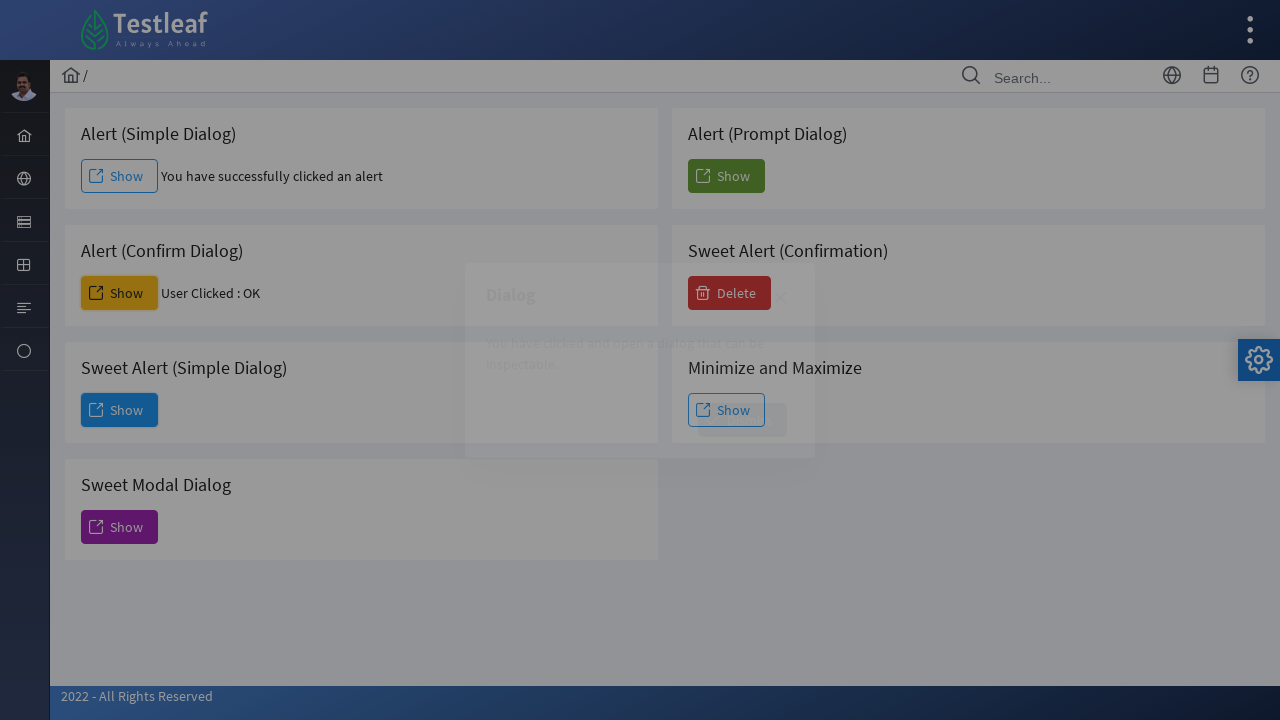

Waited 3 seconds for sweet alert to appear
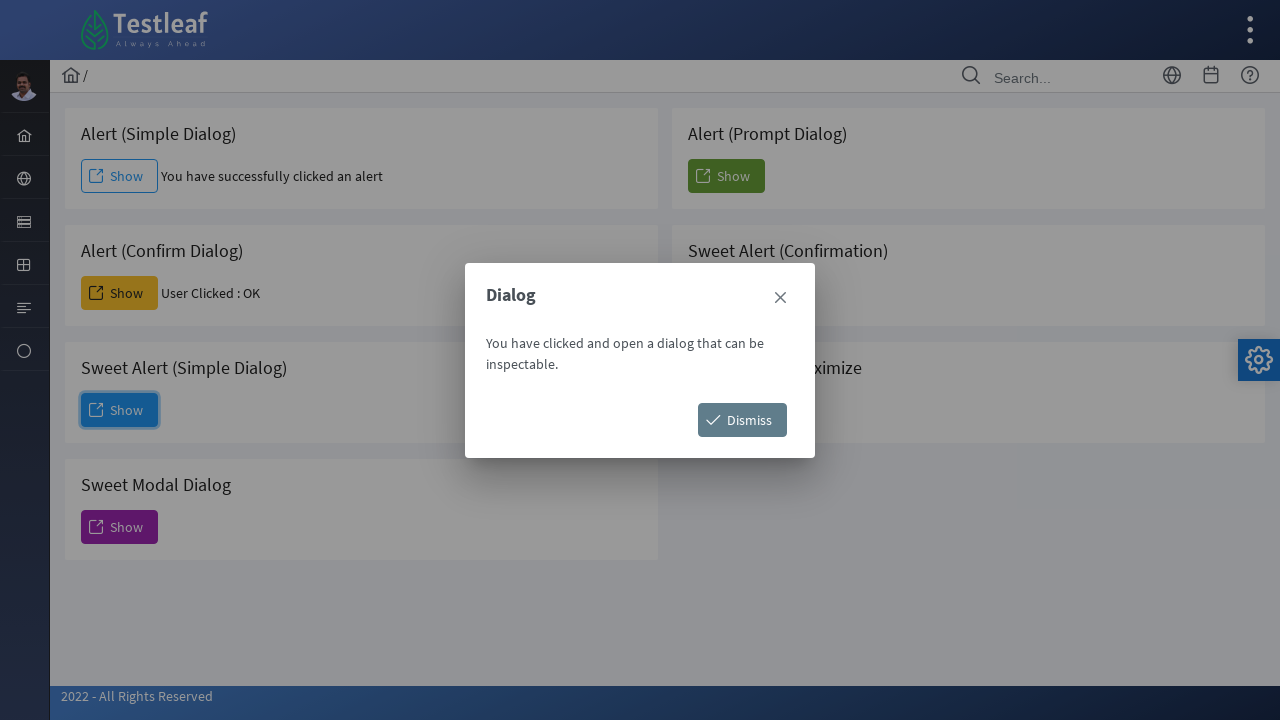

Clicked button to dismiss simple sweet alert at (742, 420) on //*[@id="j_idt88:j_idt98"]/span[2]
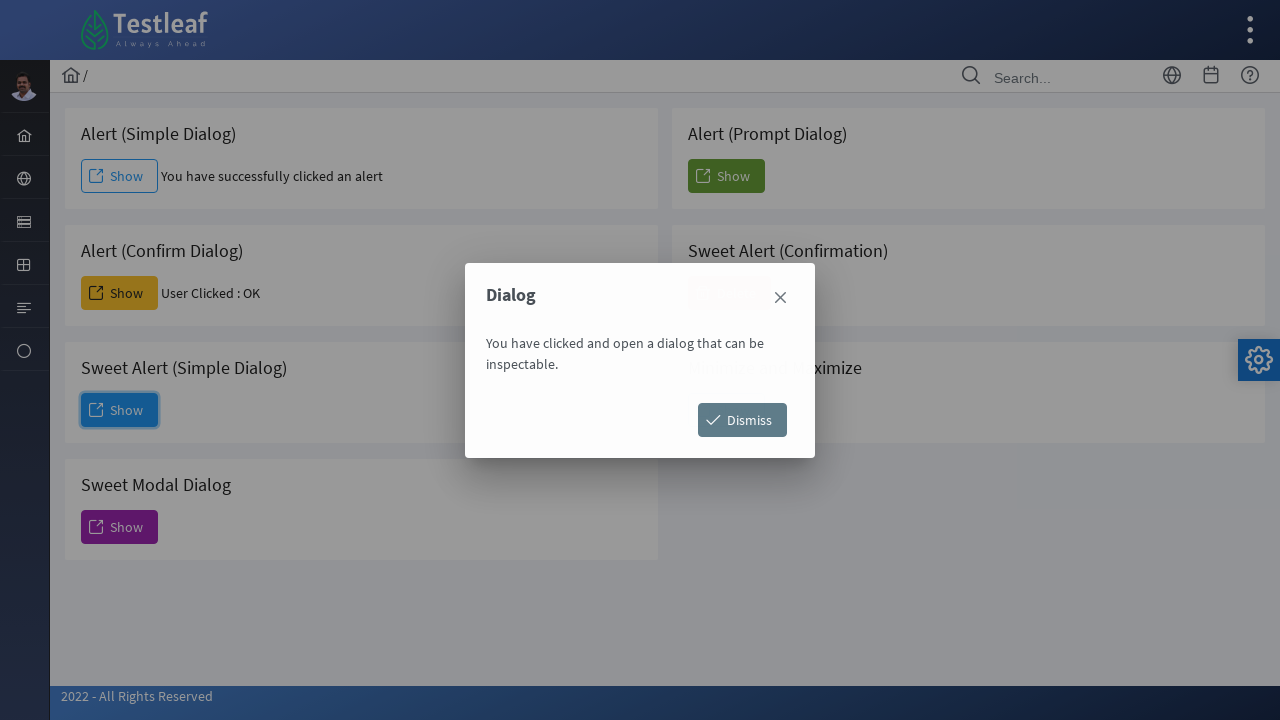

Clicked button to trigger sweet alert modal dialog at (120, 527) on //*[@id="j_idt88:j_idt100"]
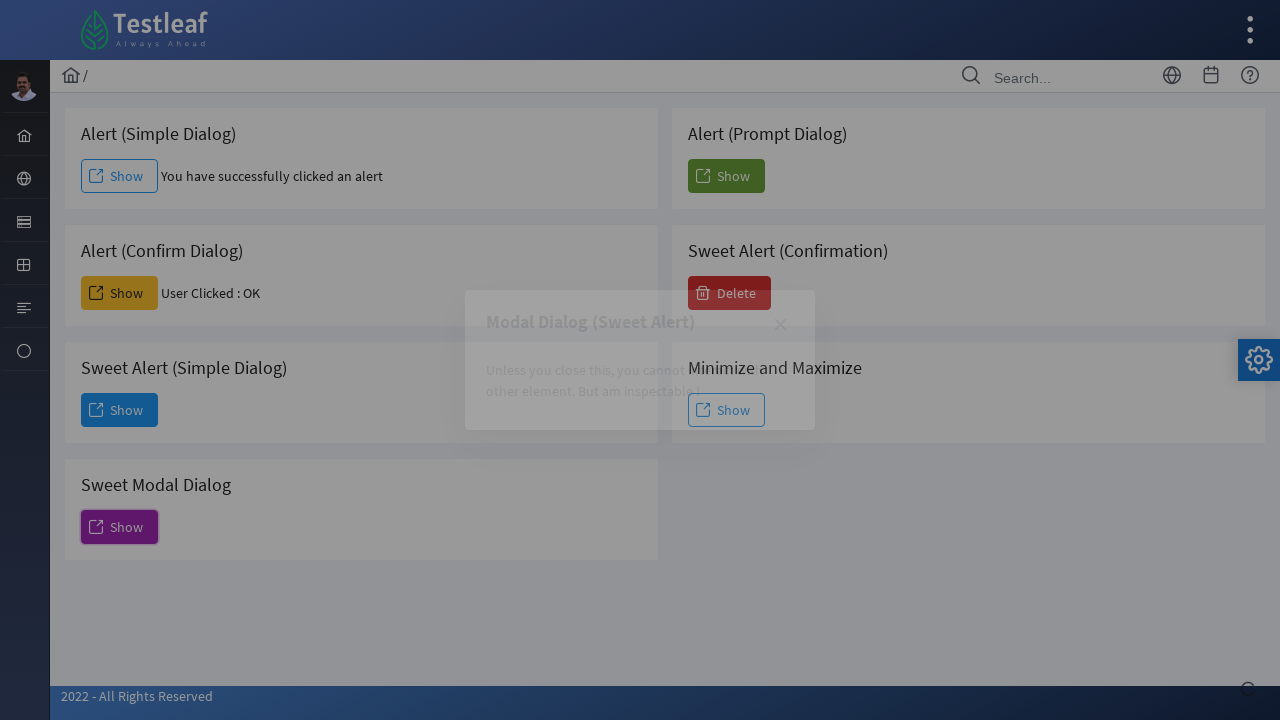

Waited 3 seconds for sweet modal dialog to appear
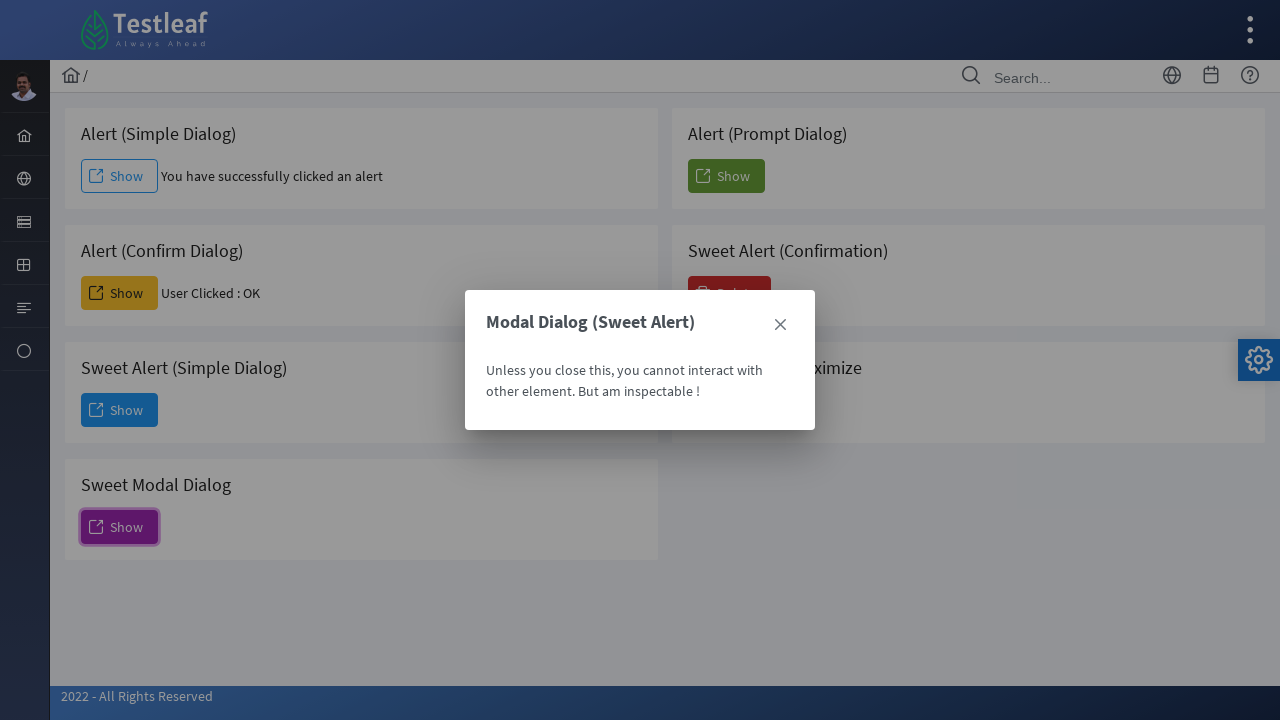

Clicked button to close sweet modal dialog at (780, 325) on //*[@id="j_idt88:j_idt101"]/div[1]/a/span
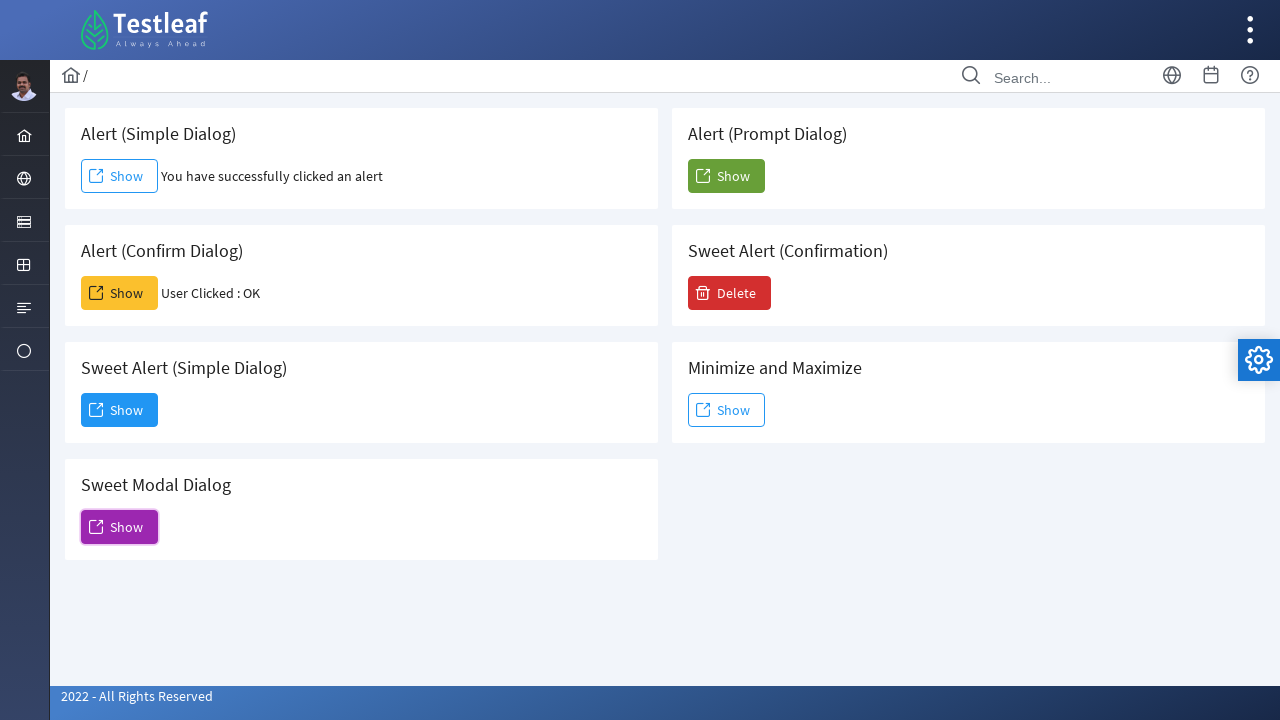

Clicked 'Show' button for prompt alert at (726, 176) on (//span[text()='Show'])[5]
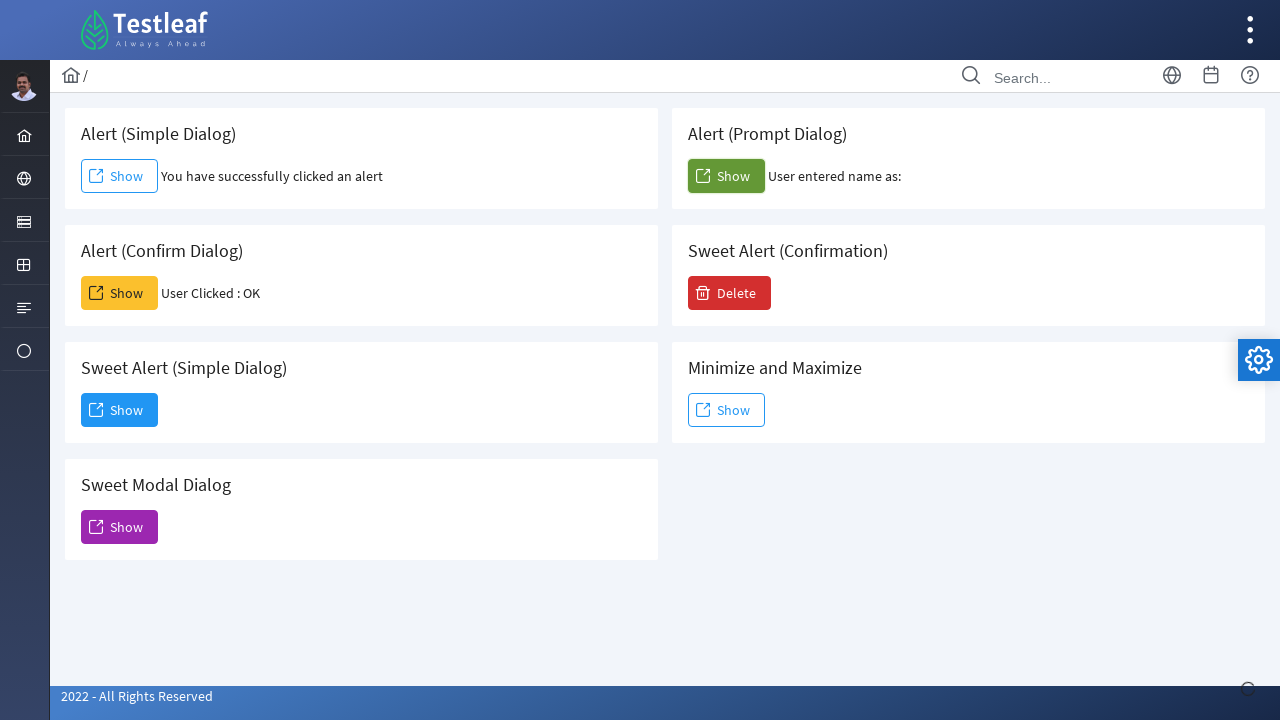

Set up dialog handler to accept prompt alert with input 'Shiela'
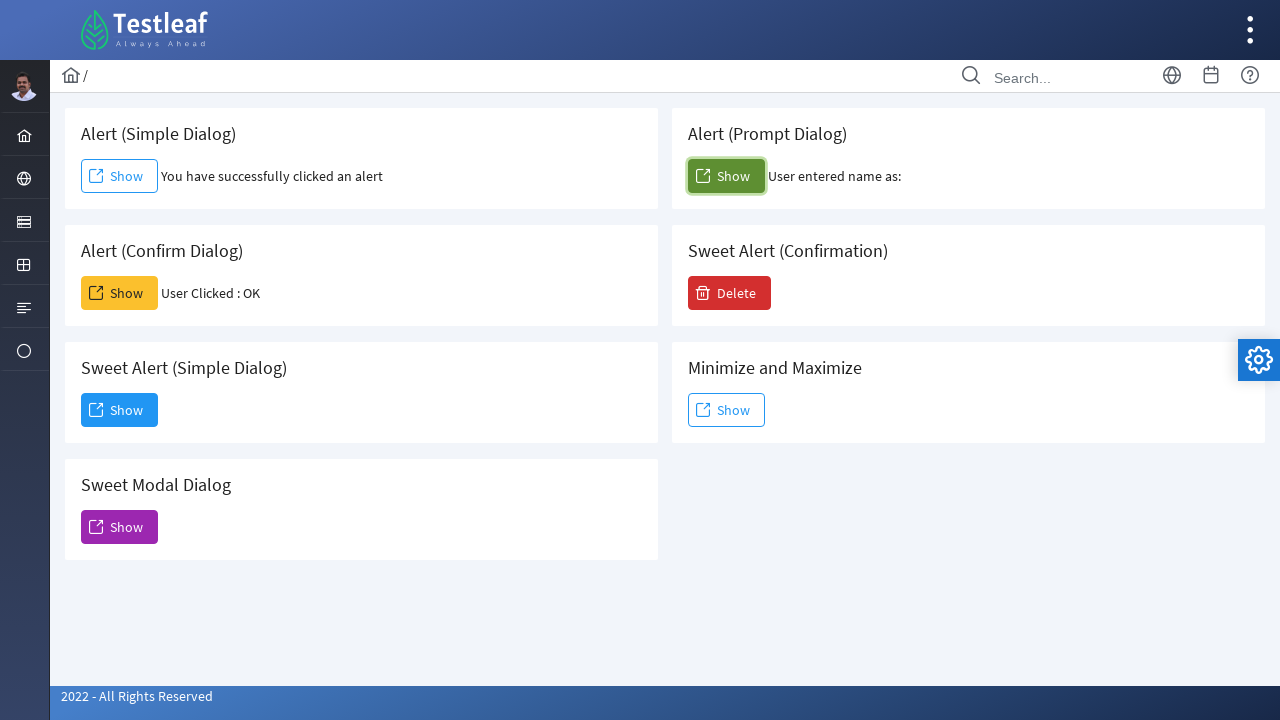

Waited 3 seconds for prompt alert interaction to complete
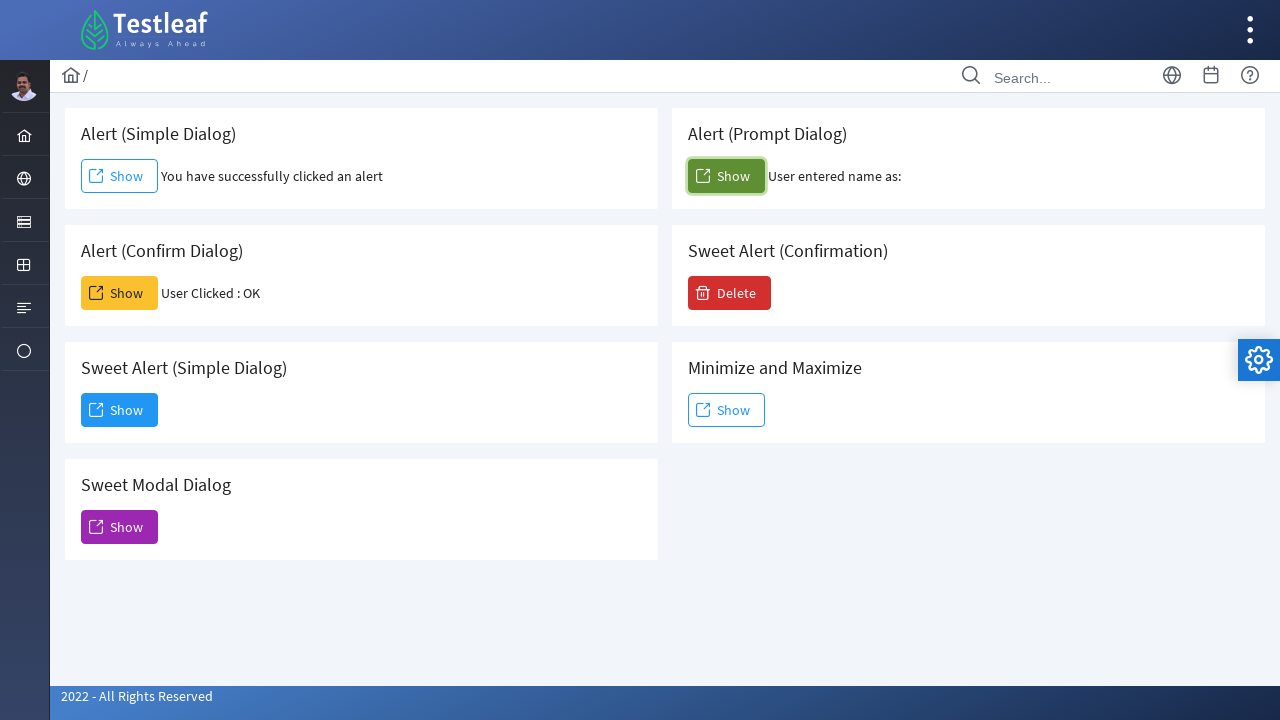

Retrieved and printed confirmation result text
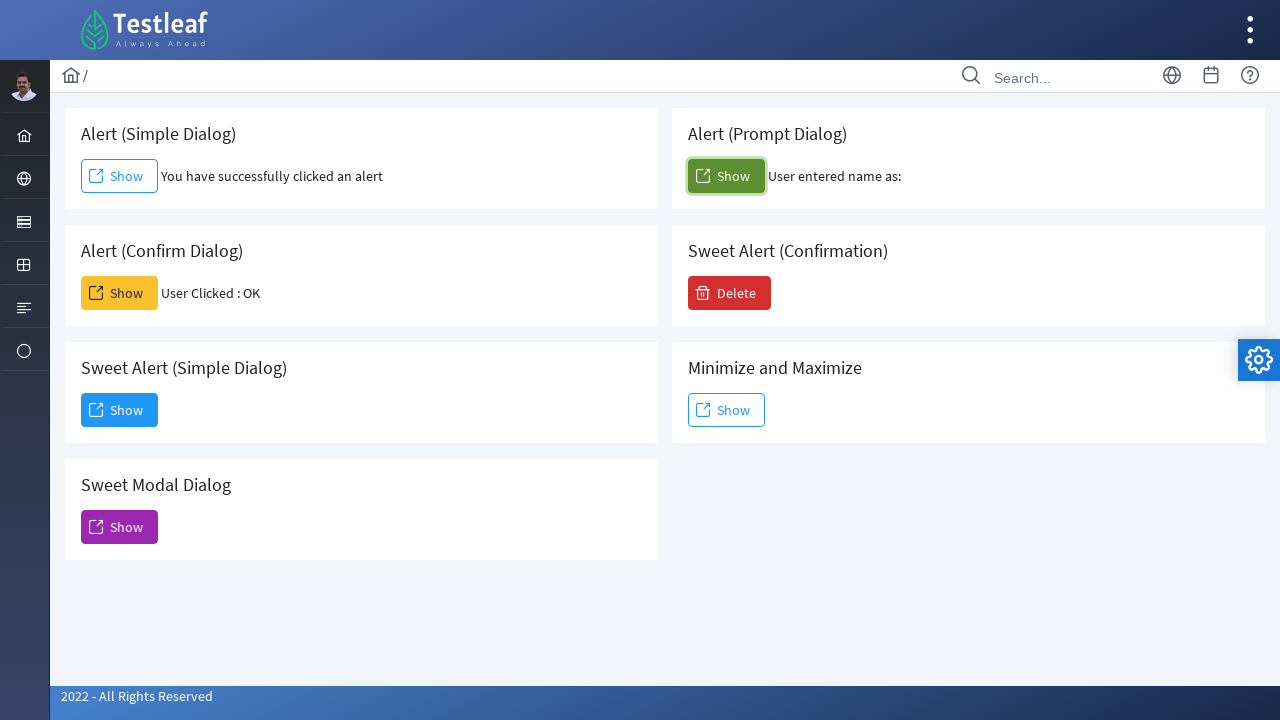

Clicked button to trigger confirmation sweet alert at (730, 293) on //*[@id="j_idt88:j_idt106"]/span[2]
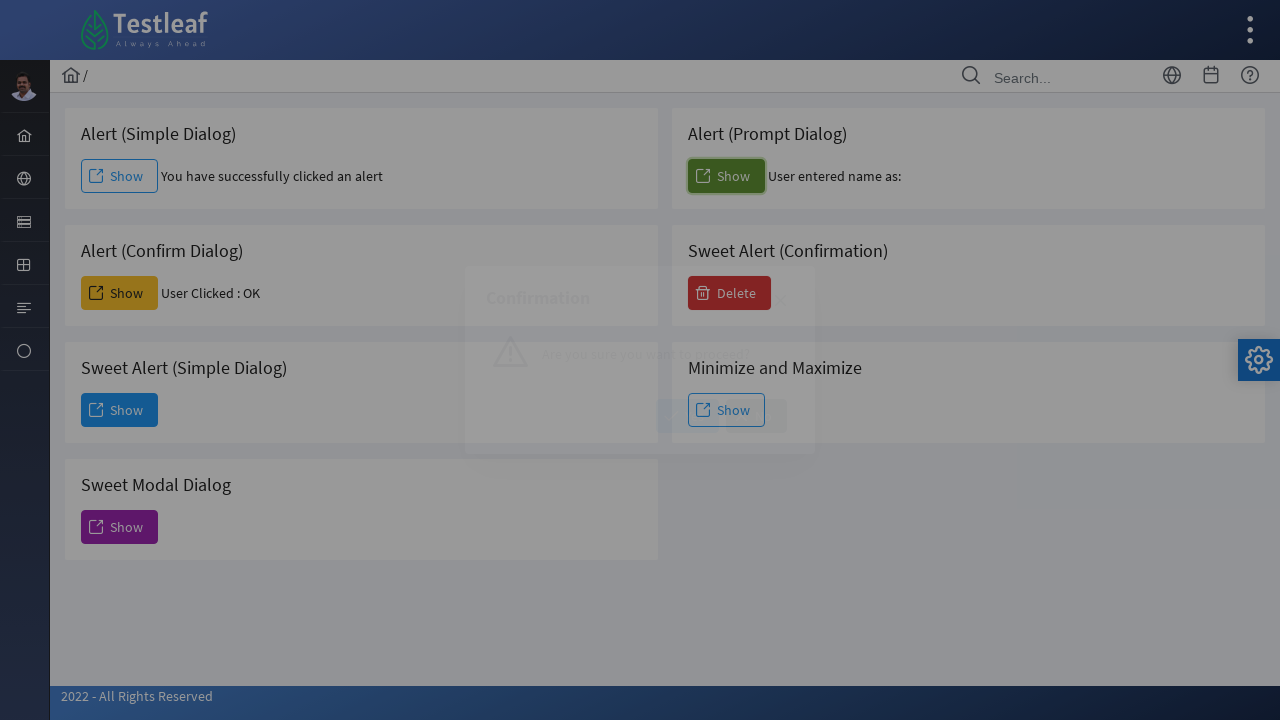

Waited 3 seconds for confirmation sweet alert to appear
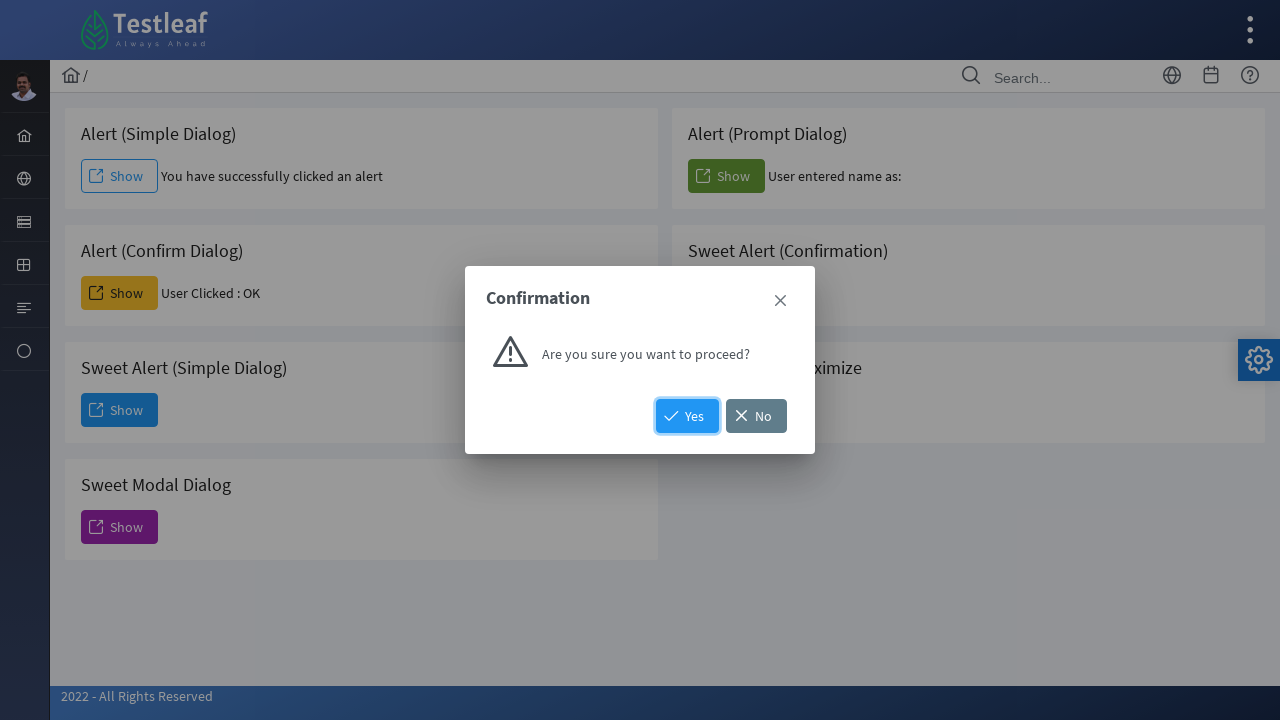

Clicked button to confirm on sweet alert confirmation dialog at (756, 416) on //*[@id="j_idt88:j_idt109"]/span[2]
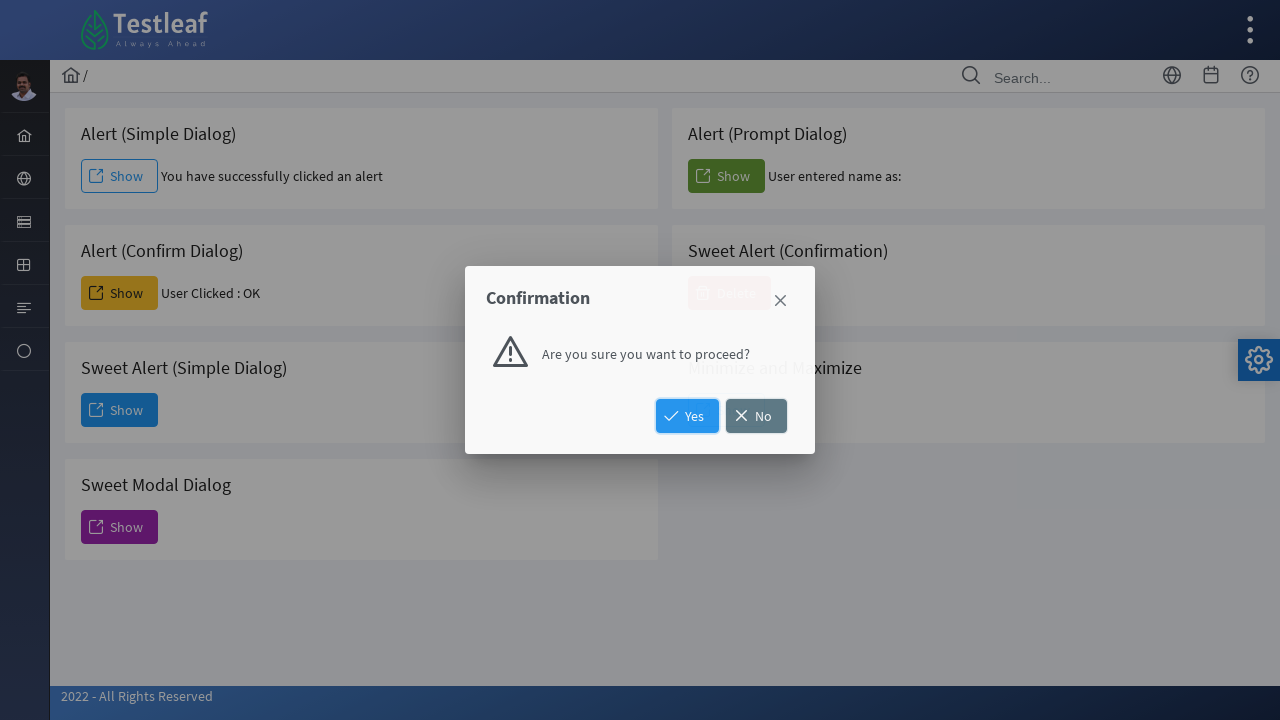

Clicked button to trigger minimizable/maximizable dialog at (726, 410) on //*[@id="j_idt88:j_idt111"]/span[2]
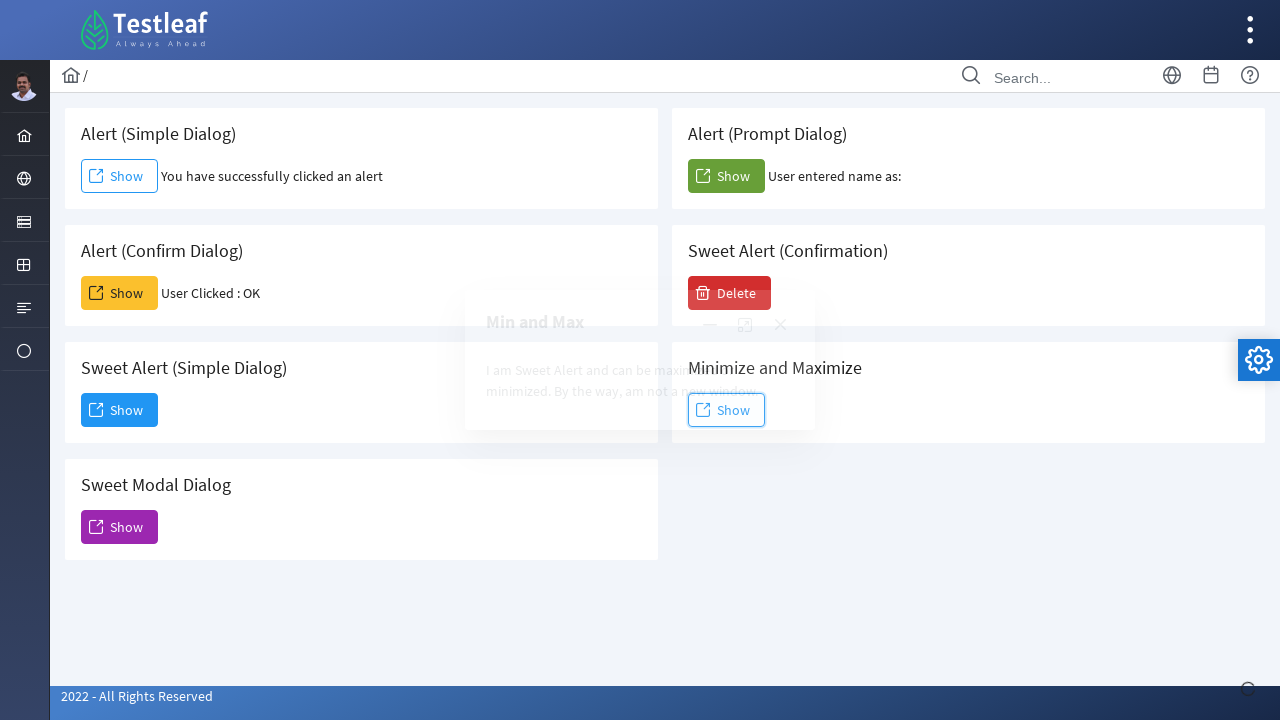

Waited 3 seconds for dialog to appear
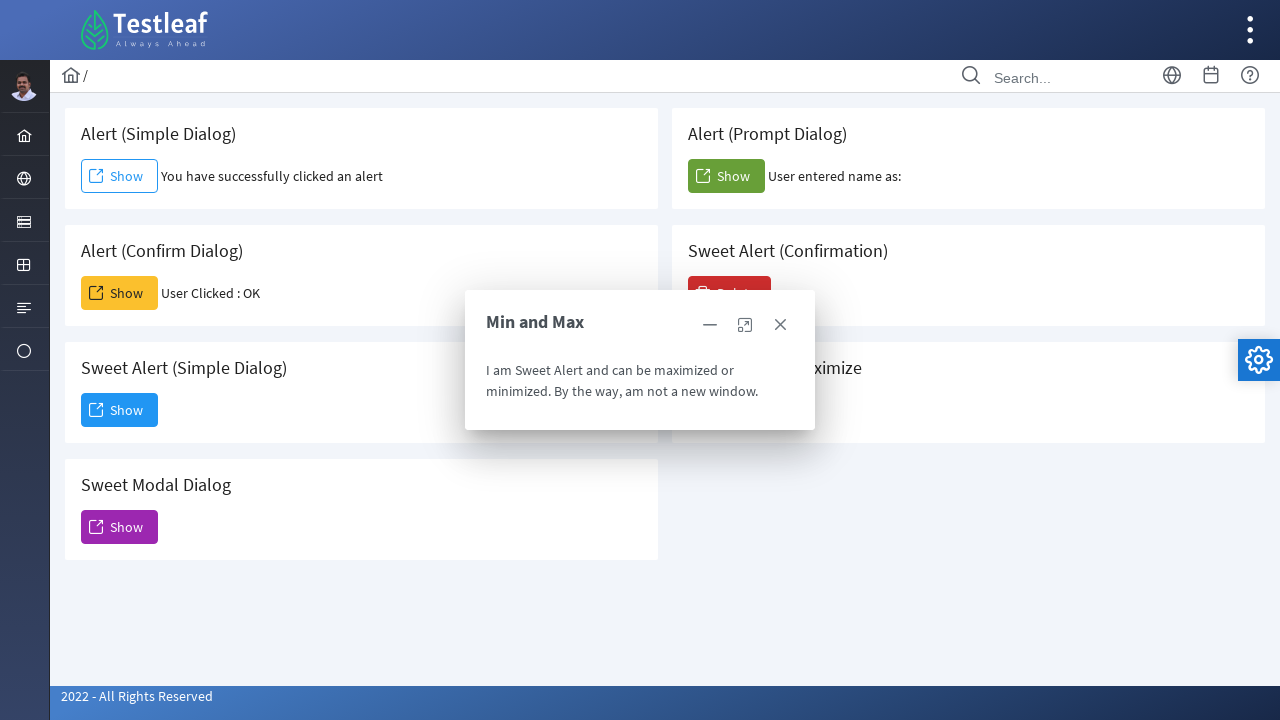

Clicked button to close minimizable/maximizable dialog at (710, 325) on //*[@id="j_idt88:j_idt112"]/div[1]/a[3]/span
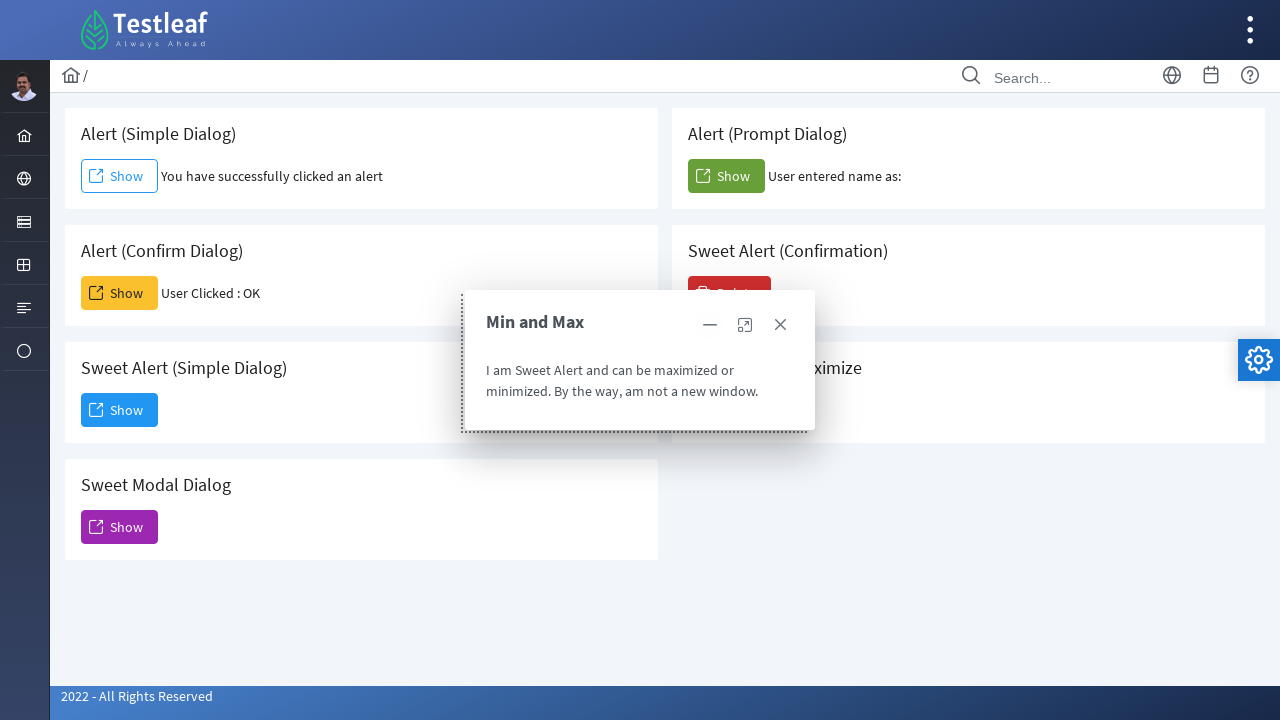

Waited 2 seconds for final cleanup
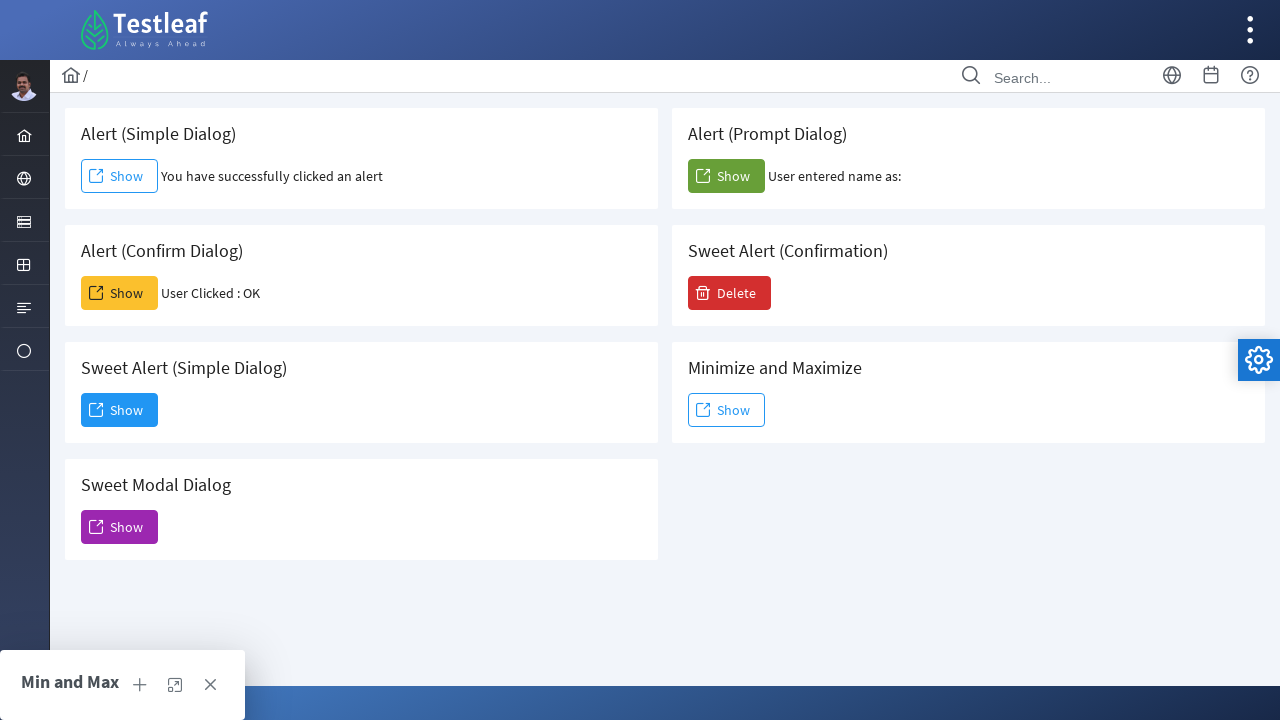

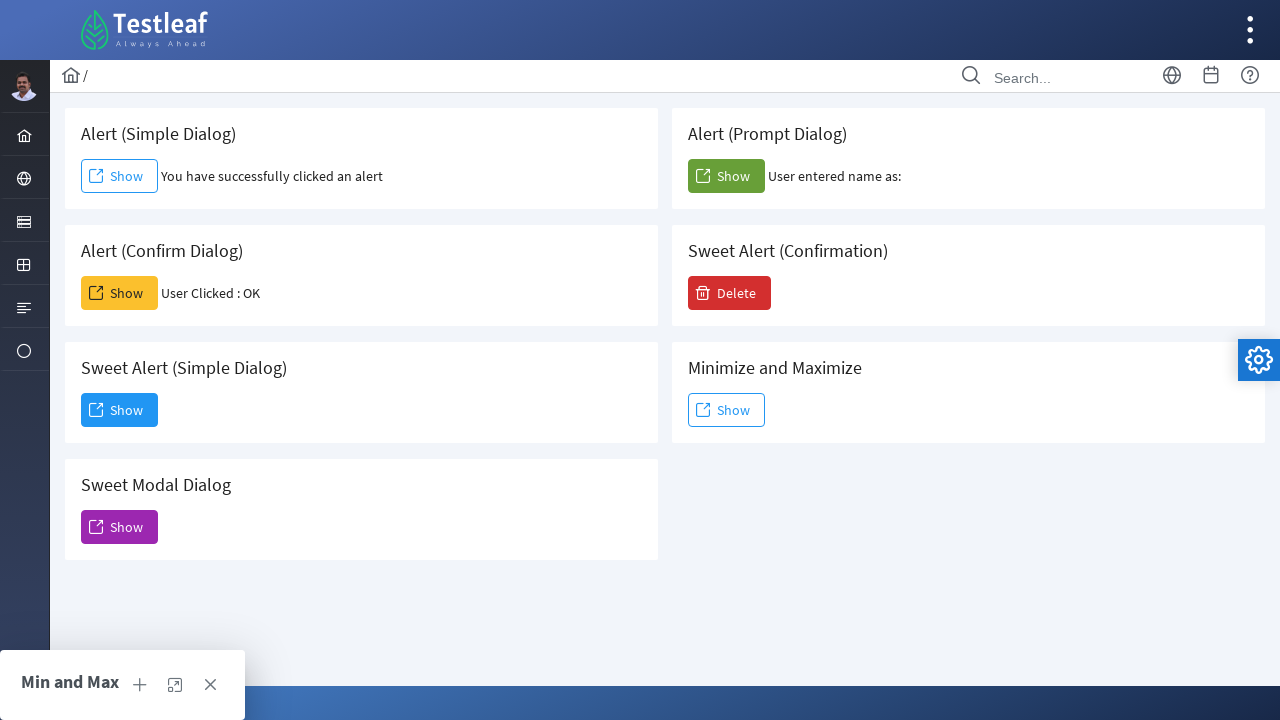